Navigates to a page, finds and clicks a link with a specific calculated number, then fills out a form with personal information and submits it

Starting URL: https://suninjuly.github.io/find_link_text

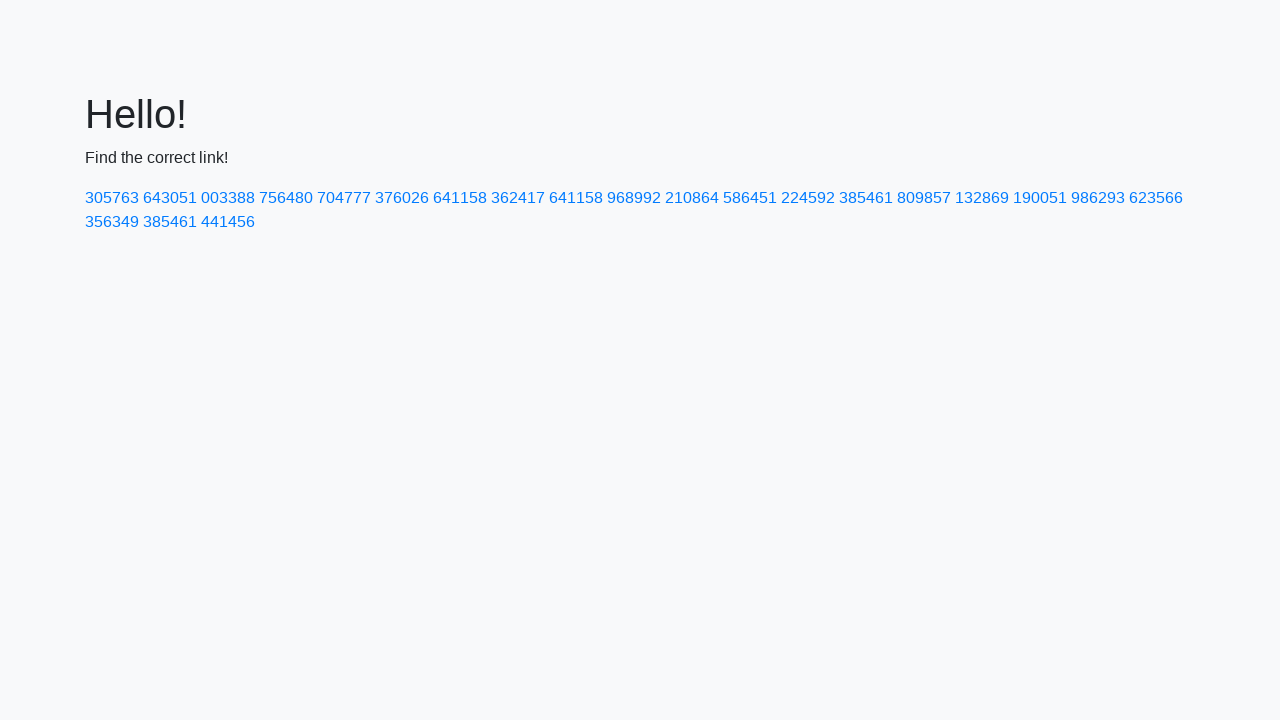

Navigated to the starting URL
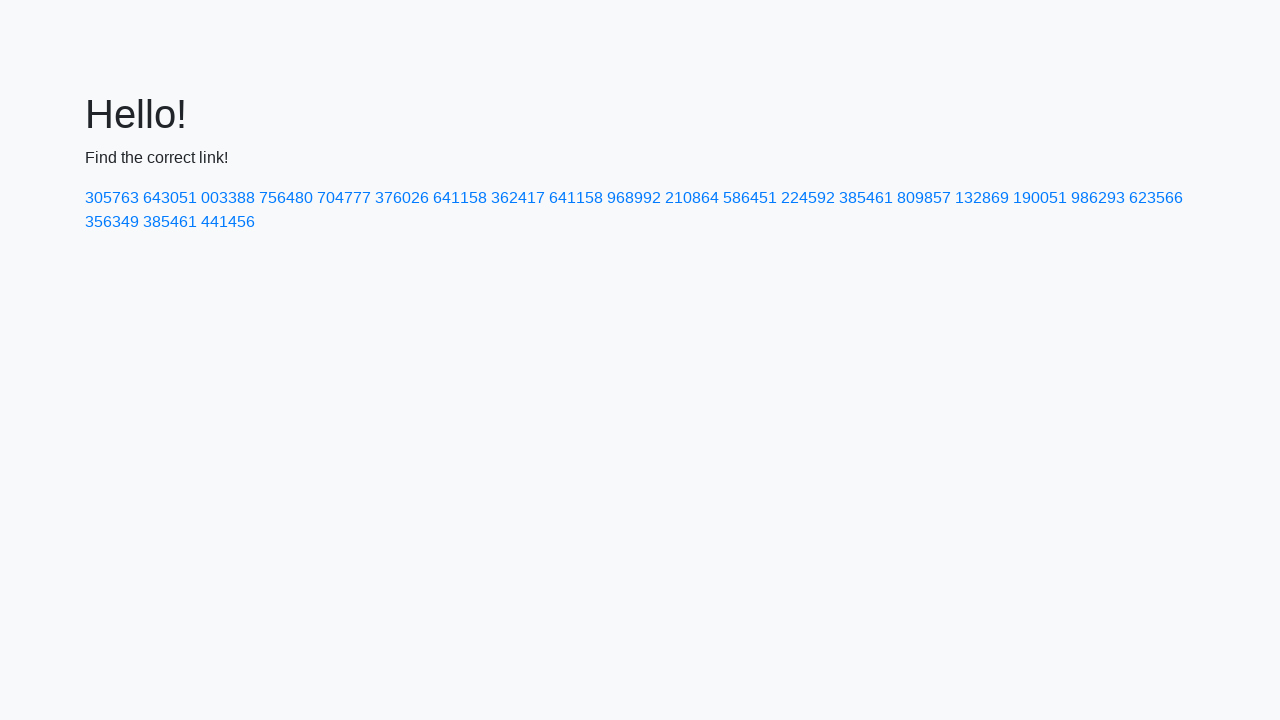

Clicked link with calculated text '224592' at (808, 198) on a:has-text('224592')
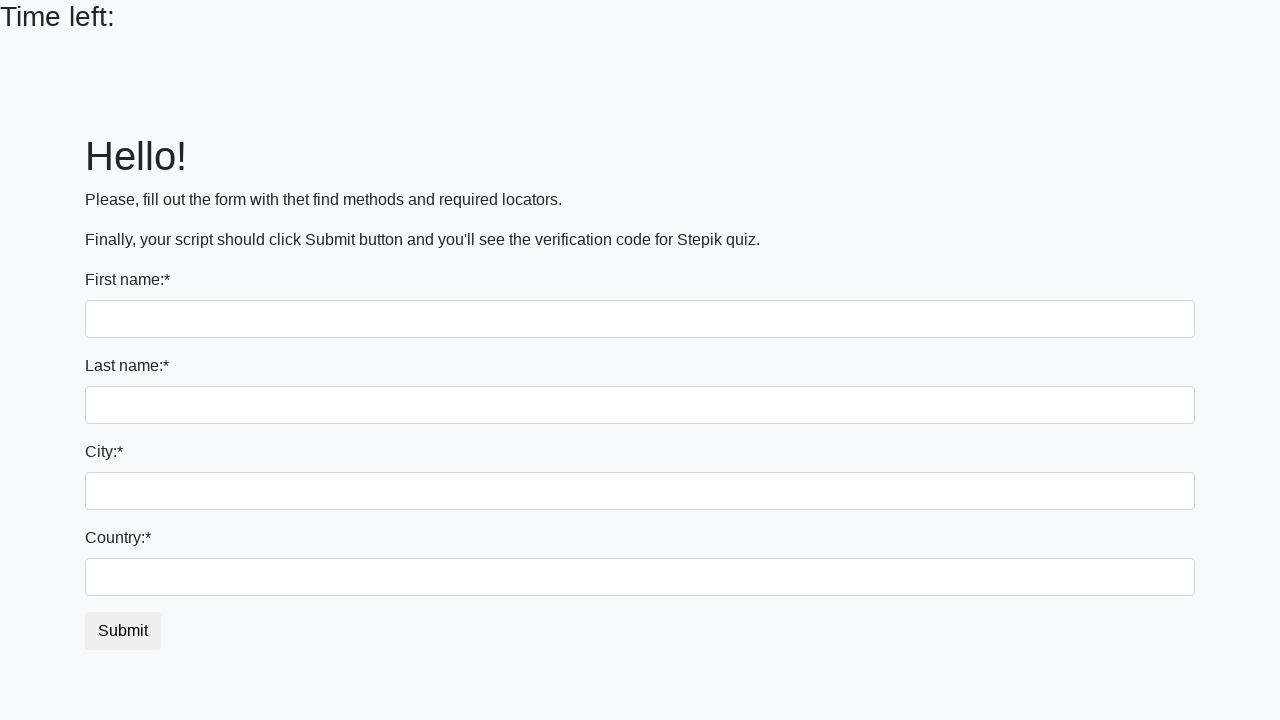

Filled first name field with 'Ivan' on input:first-of-type
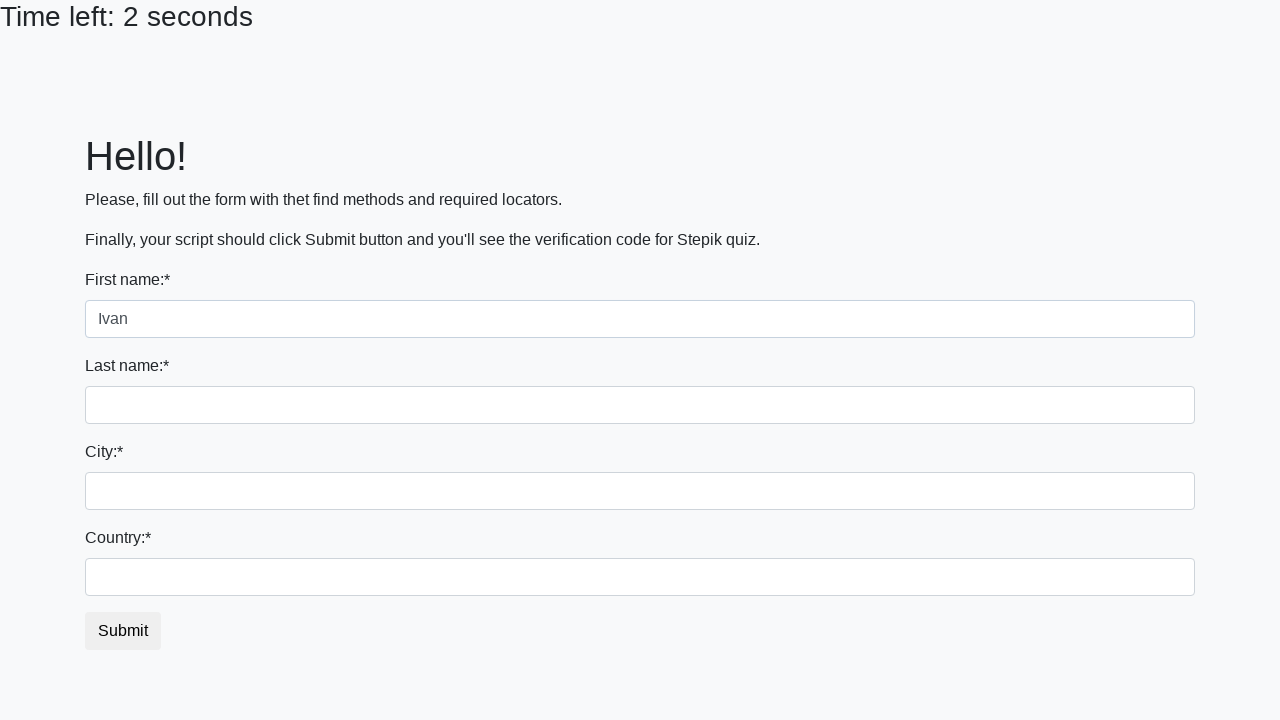

Filled last name field with 'Petrov' on input[name='last_name']
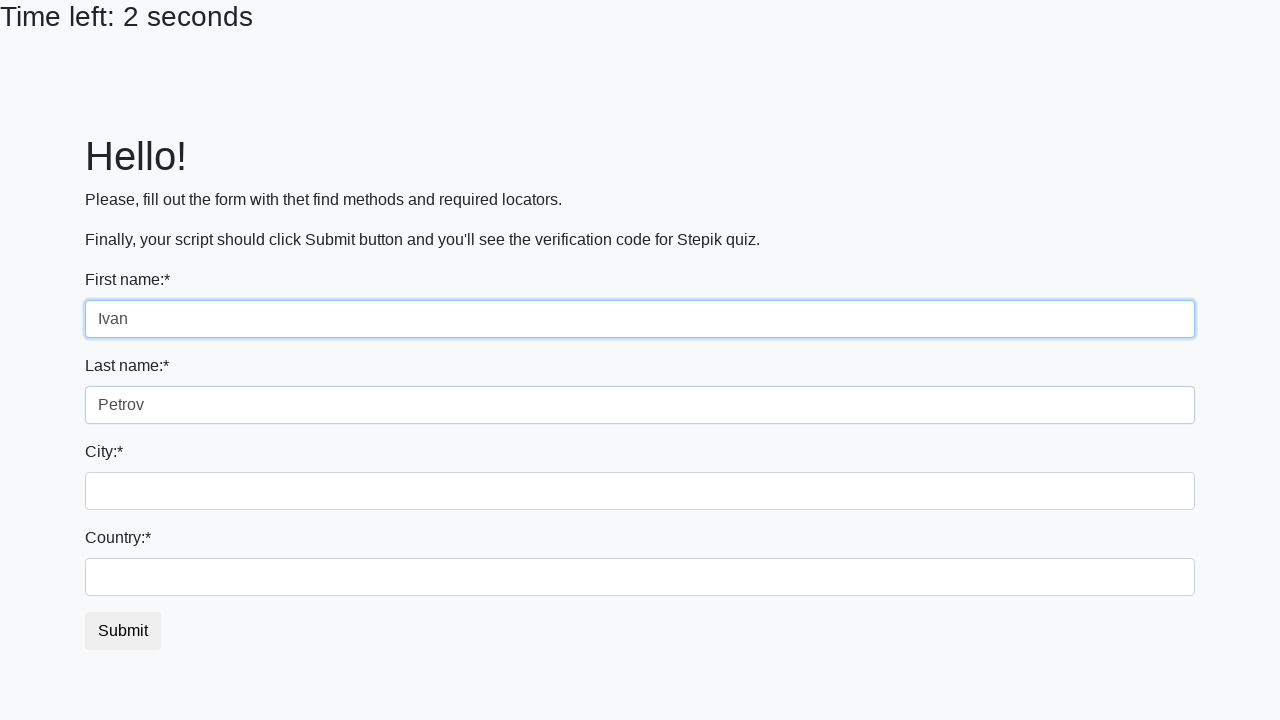

Filled city field with 'Smolensk' on .city
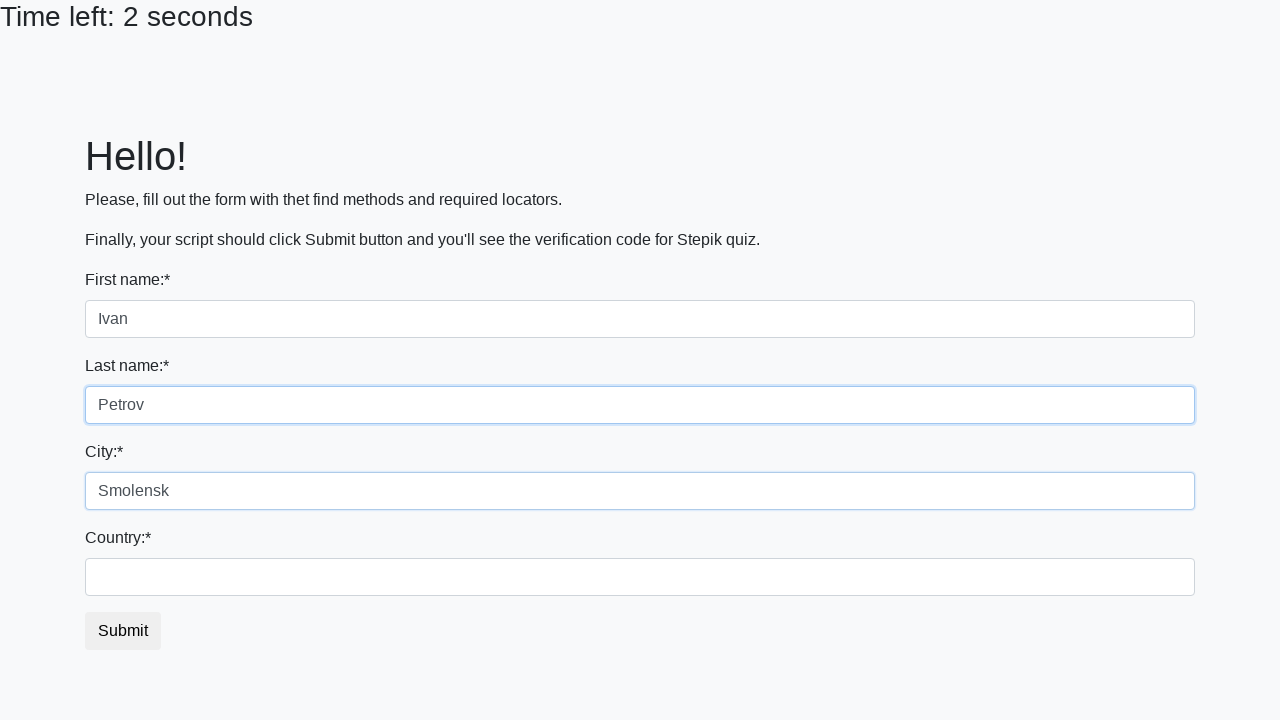

Filled country field with 'Russia' on #country
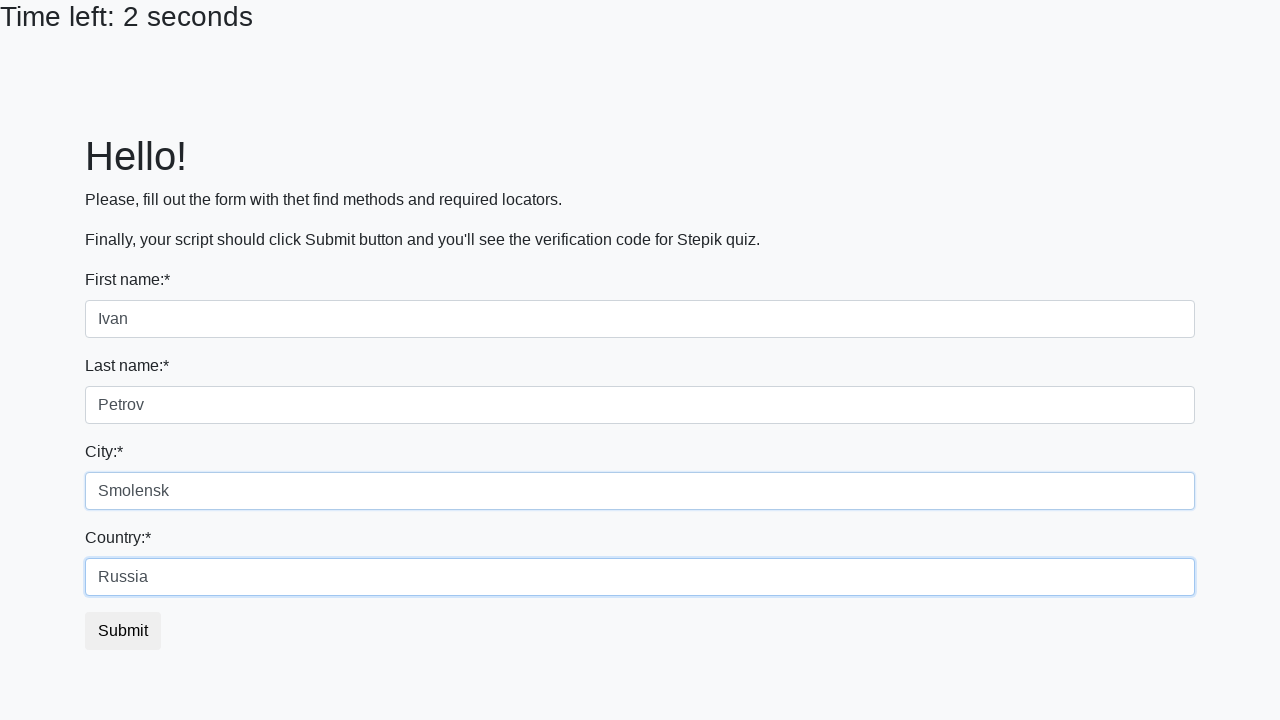

Clicked submit button to submit the form at (123, 631) on button.btn
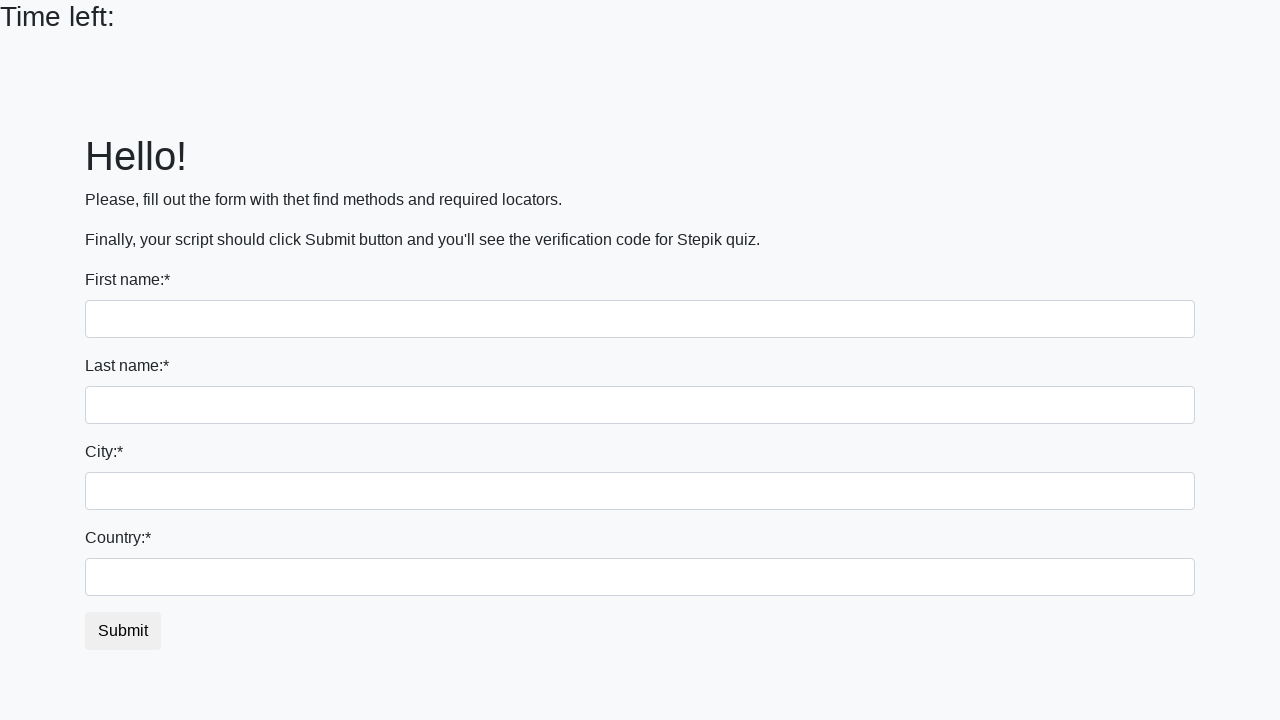

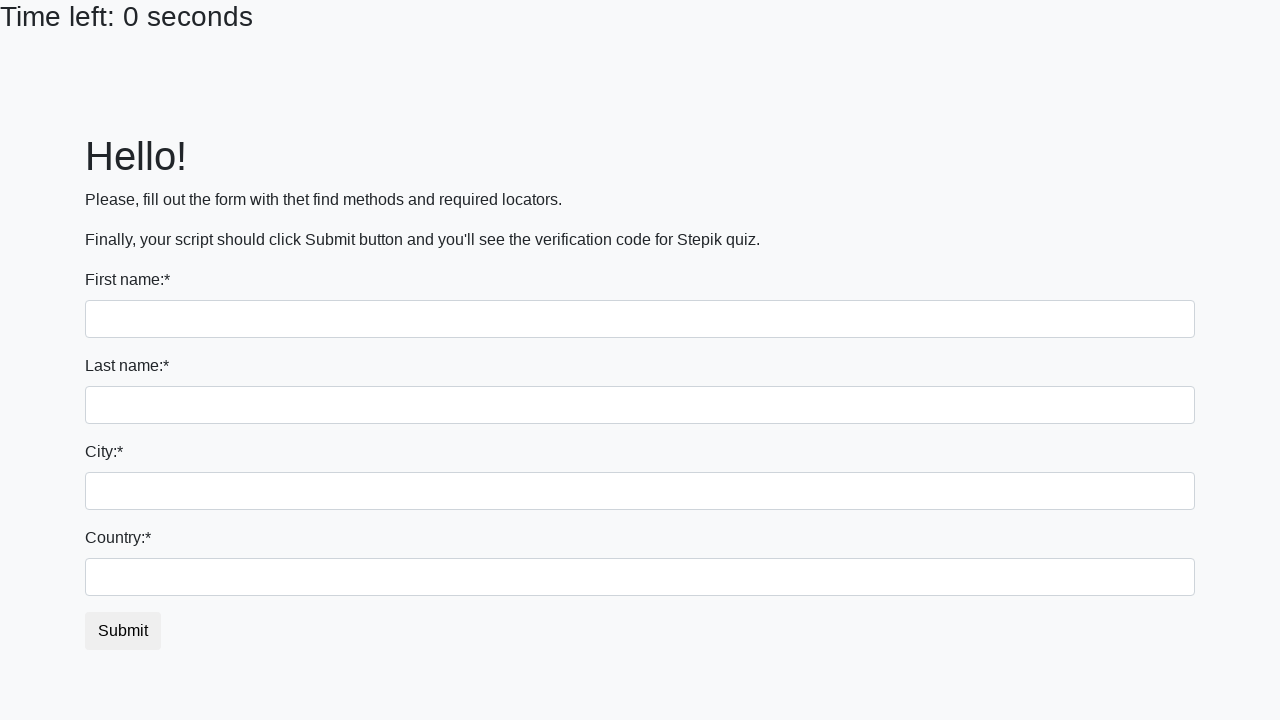